Tests multiple window handling by clicking a link that opens a new window, switching between windows, and verifying content in each window

Starting URL: https://the-internet.herokuapp.com/windows

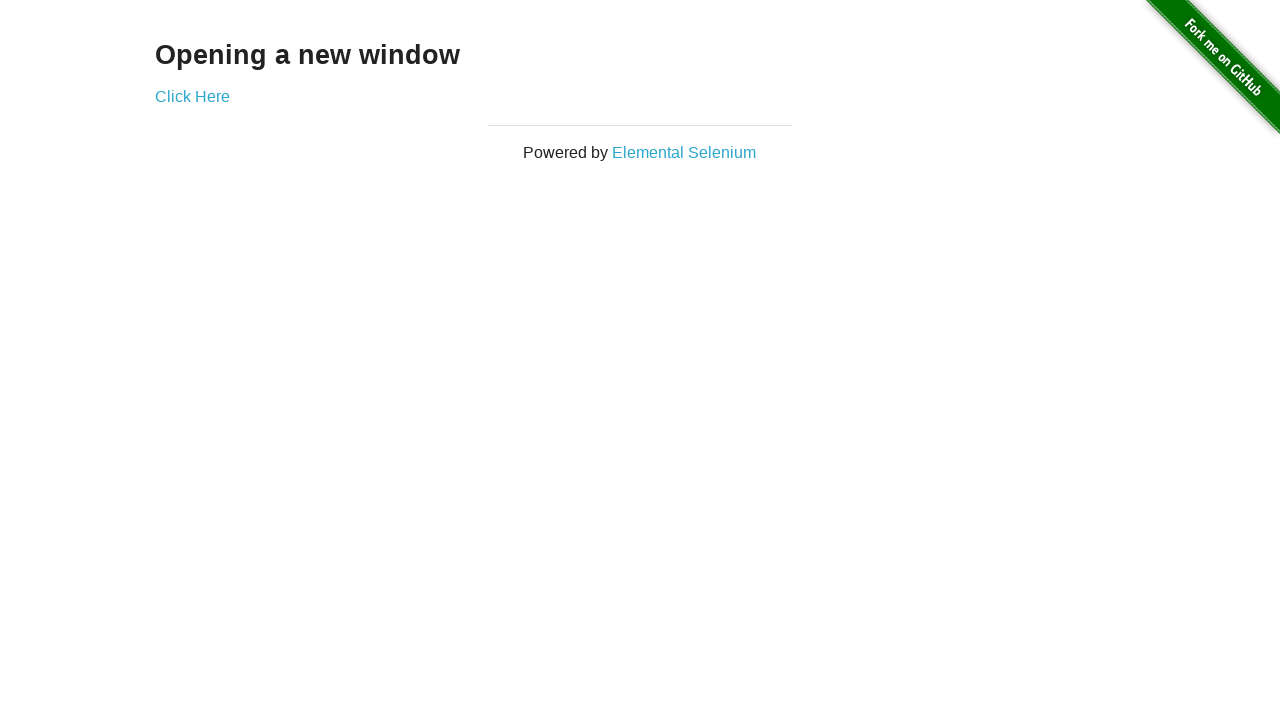

Clicked 'Click Here' link to open new window at (192, 96) on text=Click Here
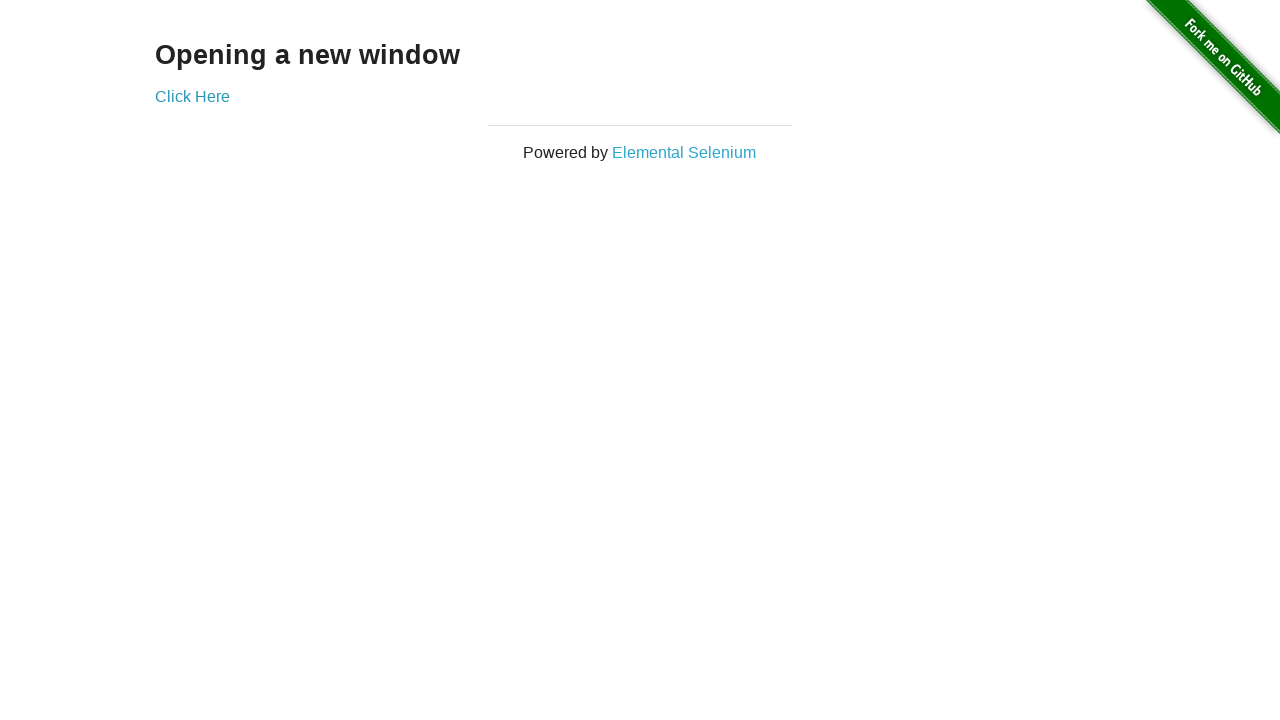

New window/popup opened and retrieved
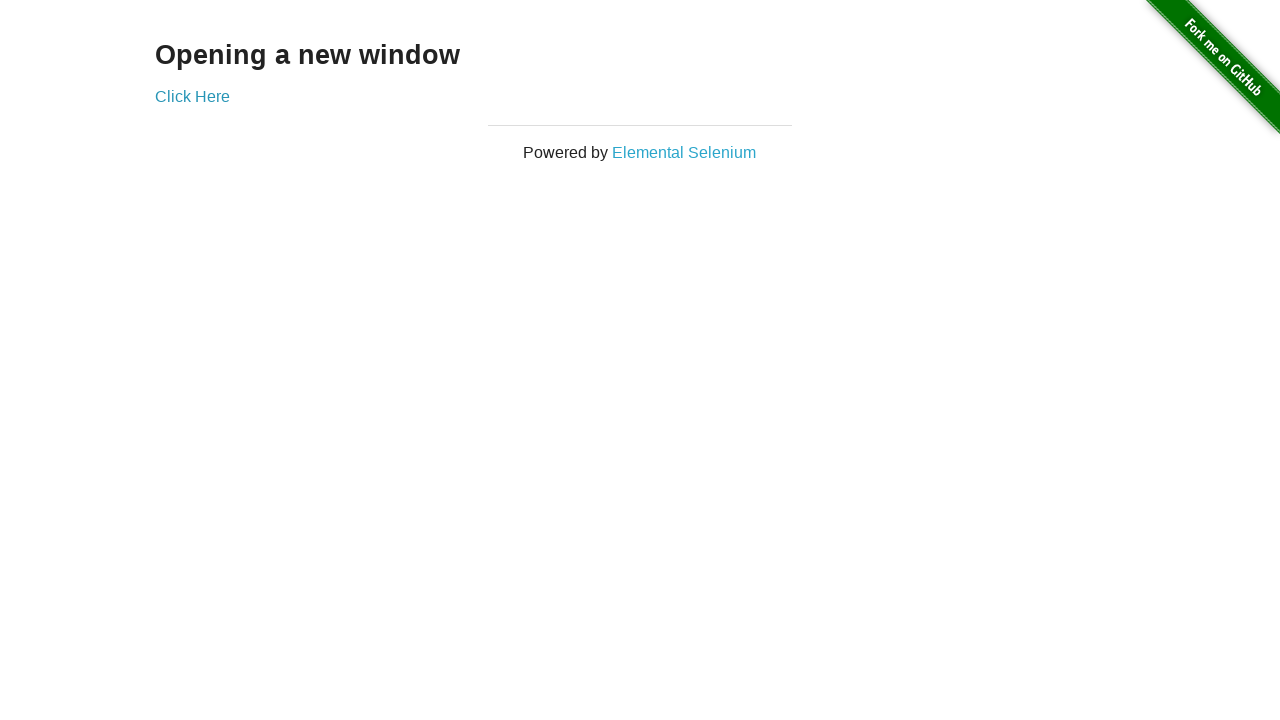

New page loaded and h3 element is present
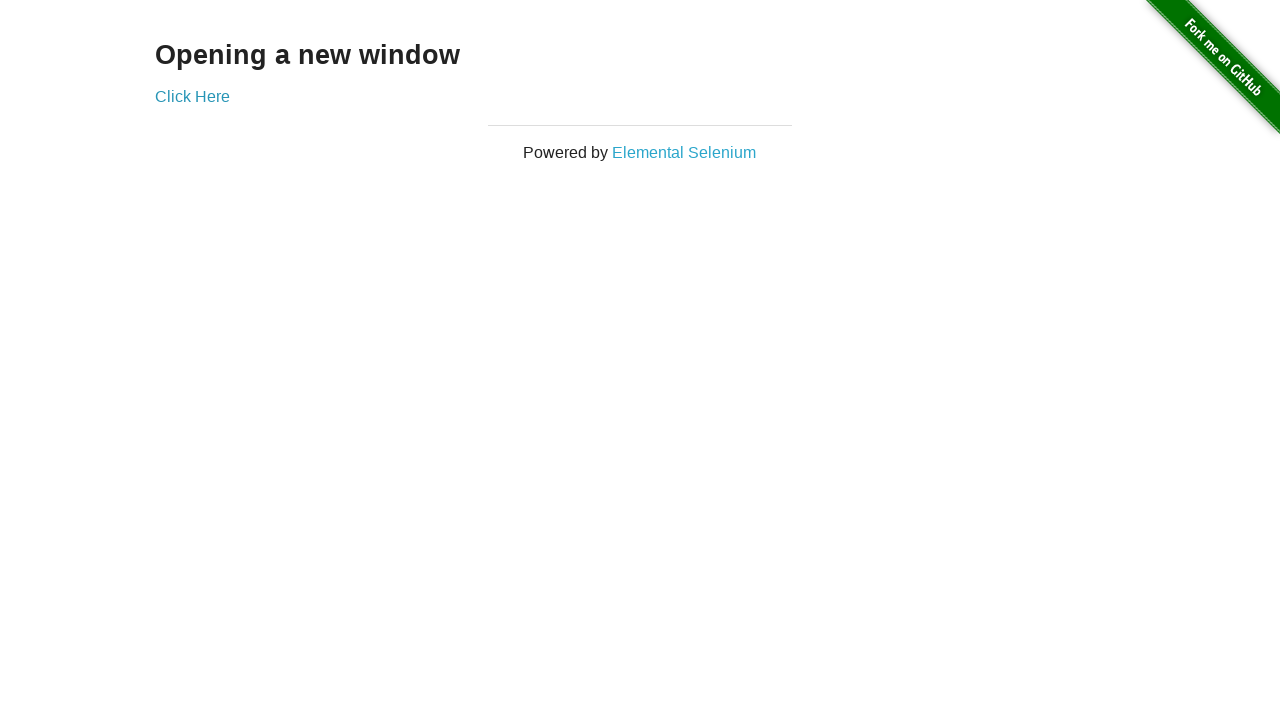

Retrieved heading from new window: 'New Window'
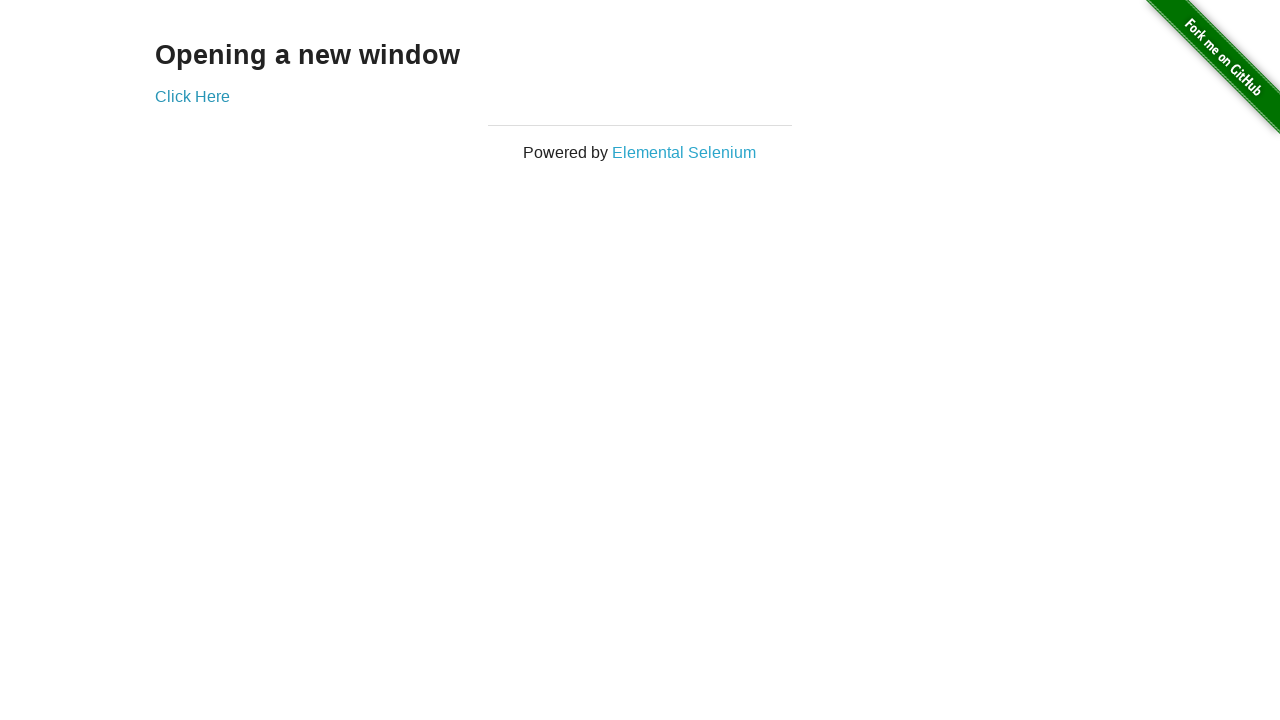

Switched back to original window
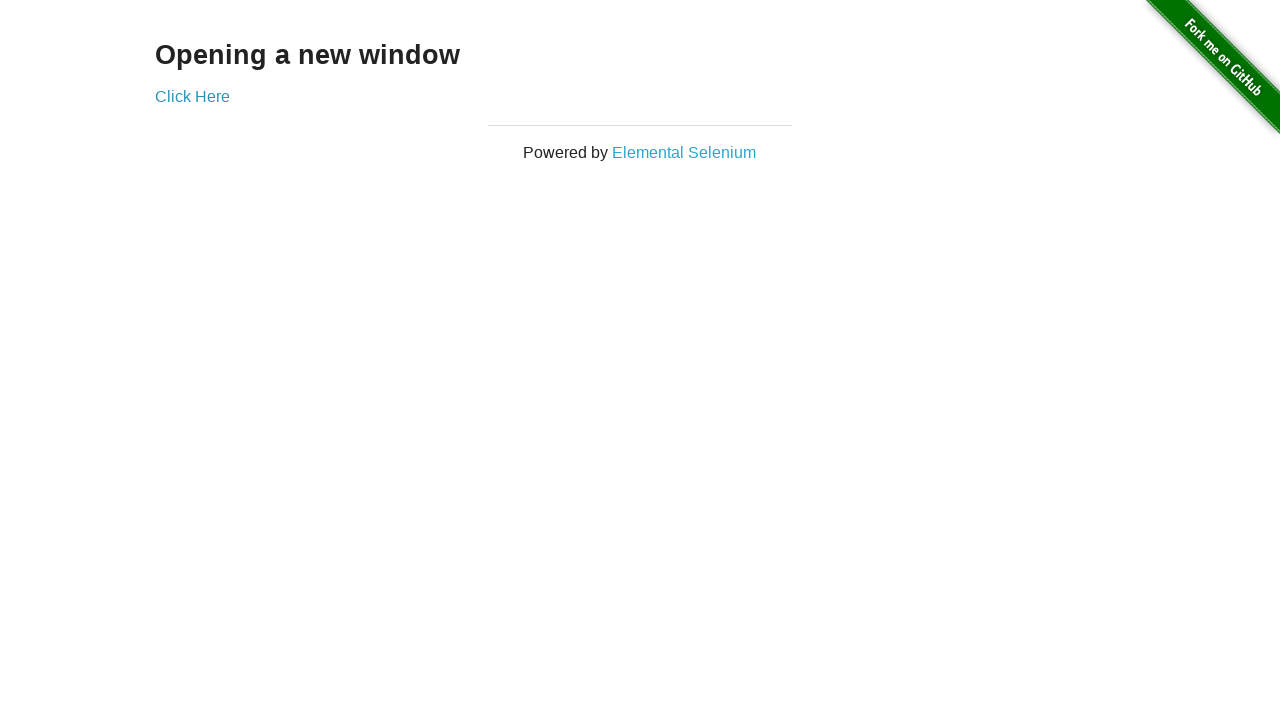

Retrieved heading from original window: 'Opening a new window'
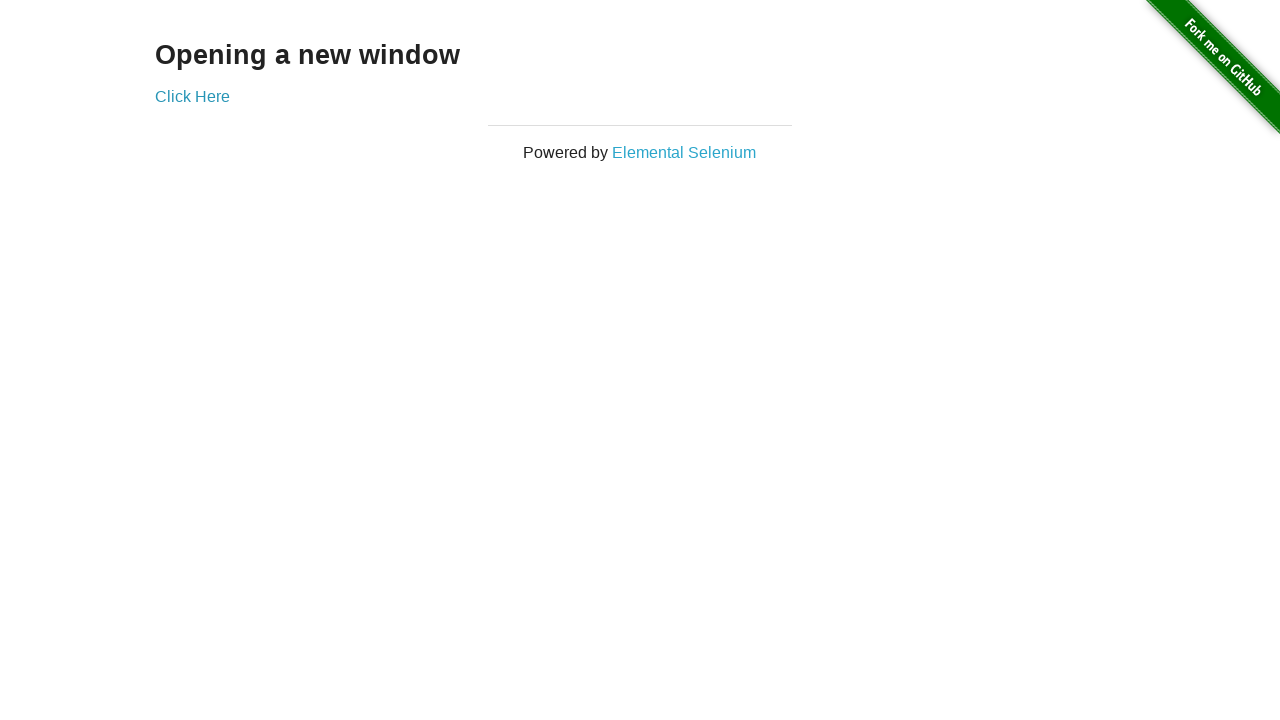

Closed the popup window
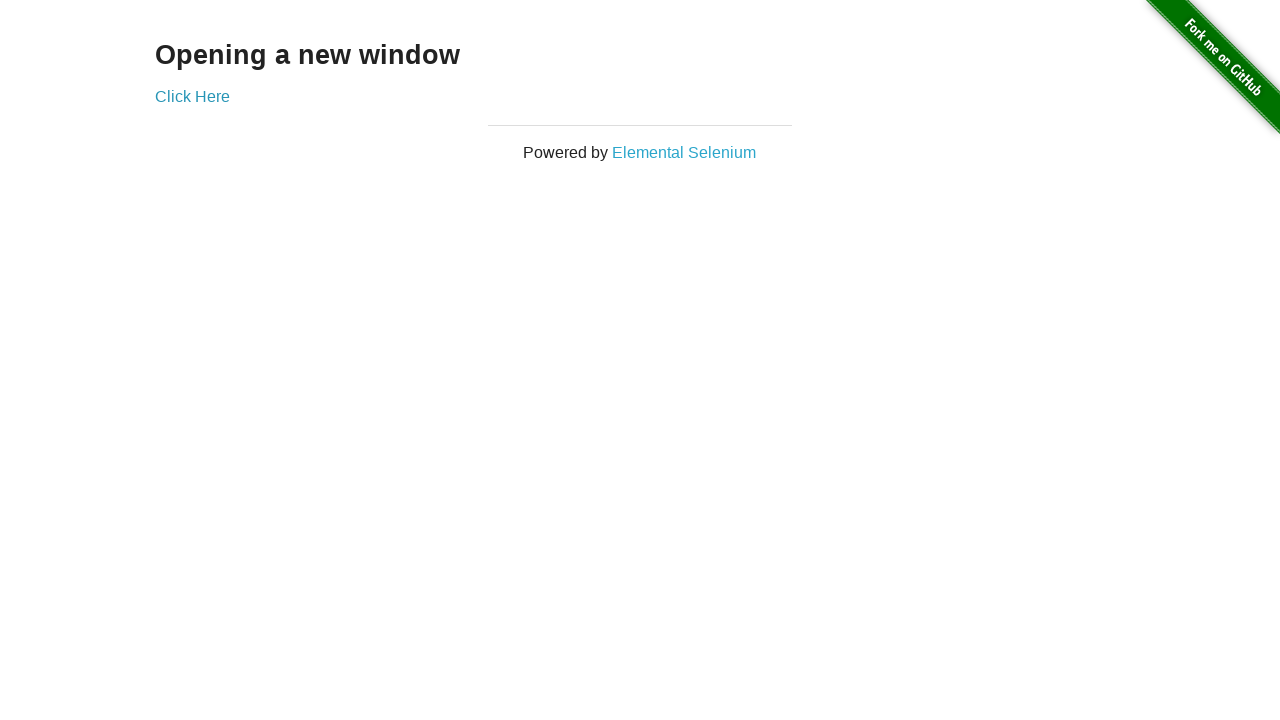

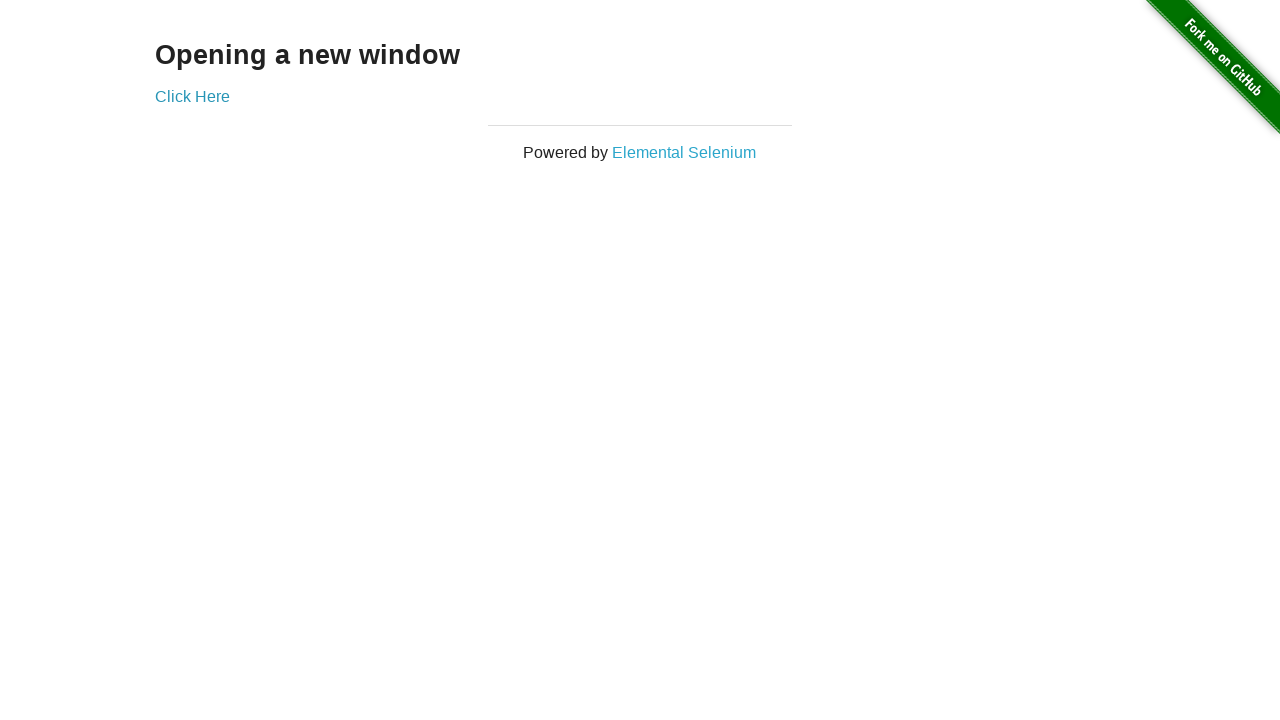